Tests child window handling by clicking a document link and interacting with the newly opened page

Starting URL: https://rahulshettyacademy.com/loginpagePractise/

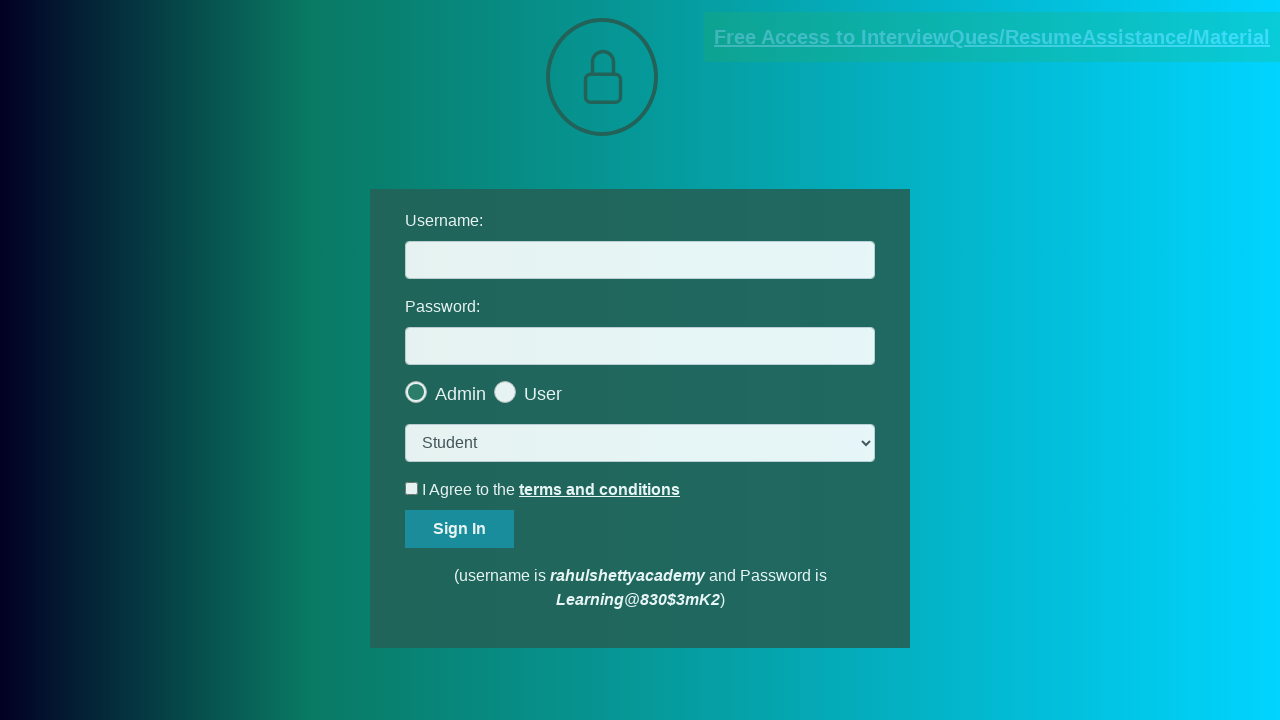

Located document link element
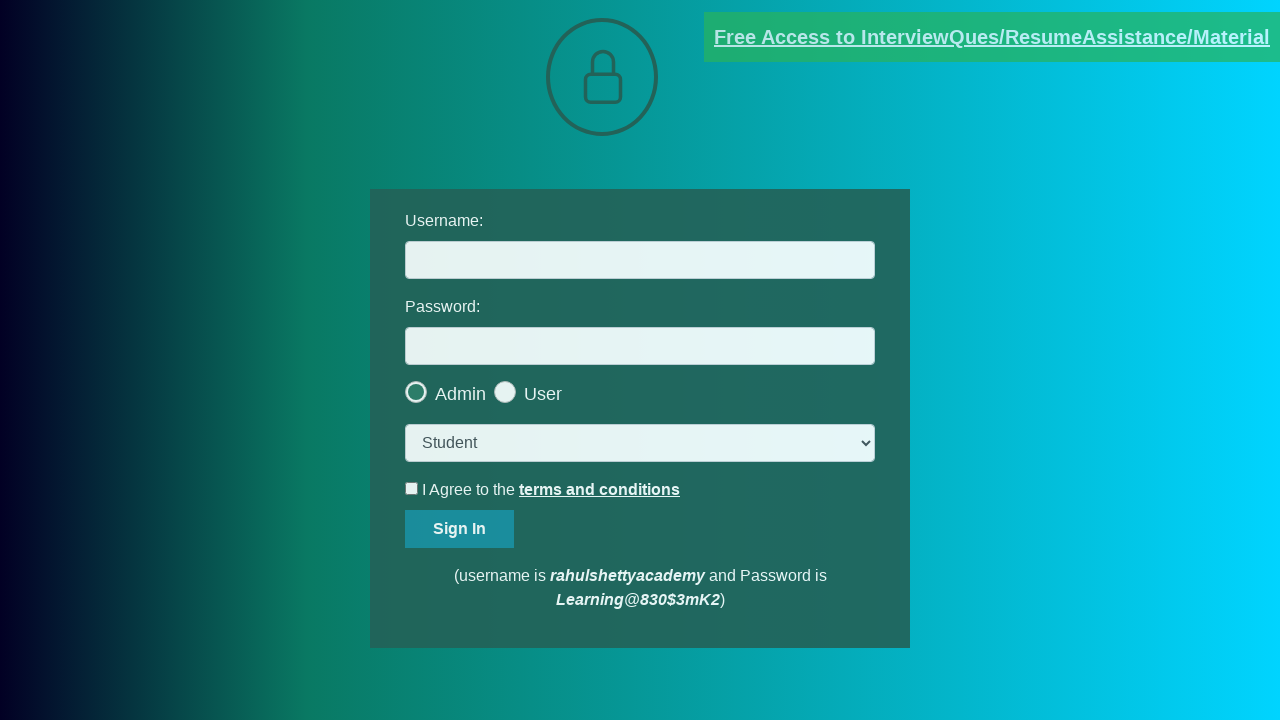

Clicked document link to open new page at (992, 37) on [href*='documents-request']
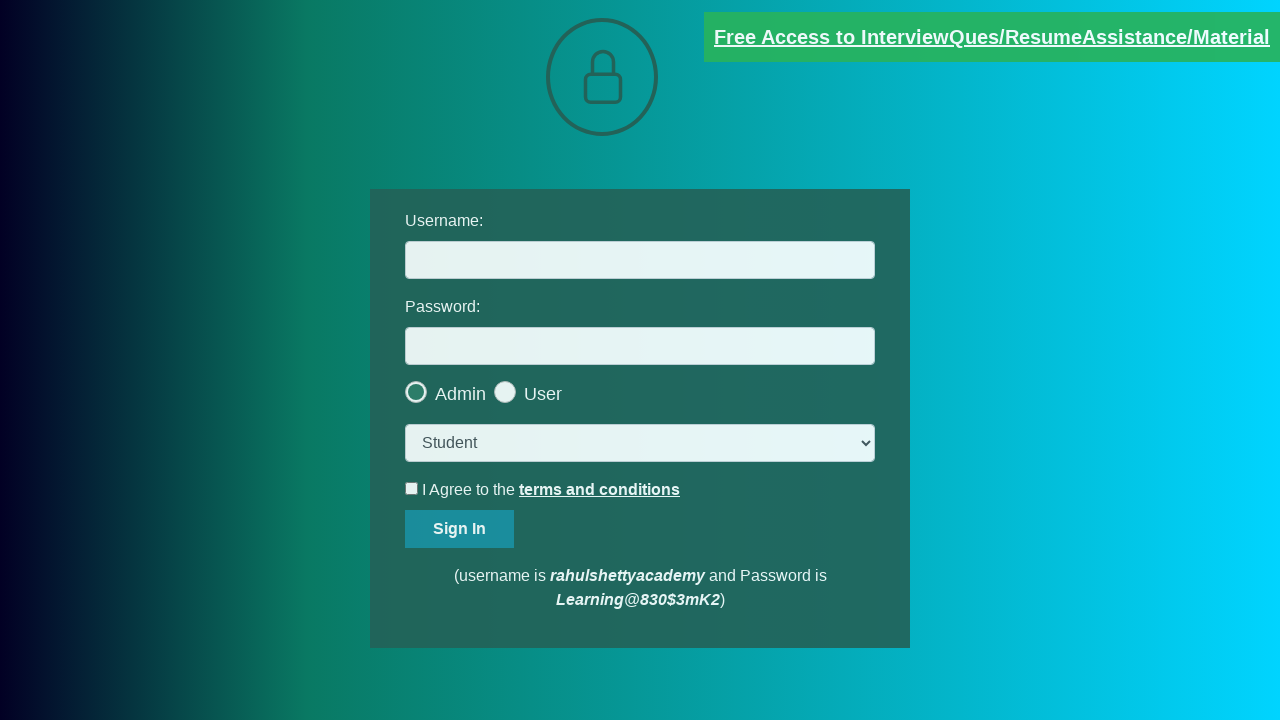

New page opened and captured
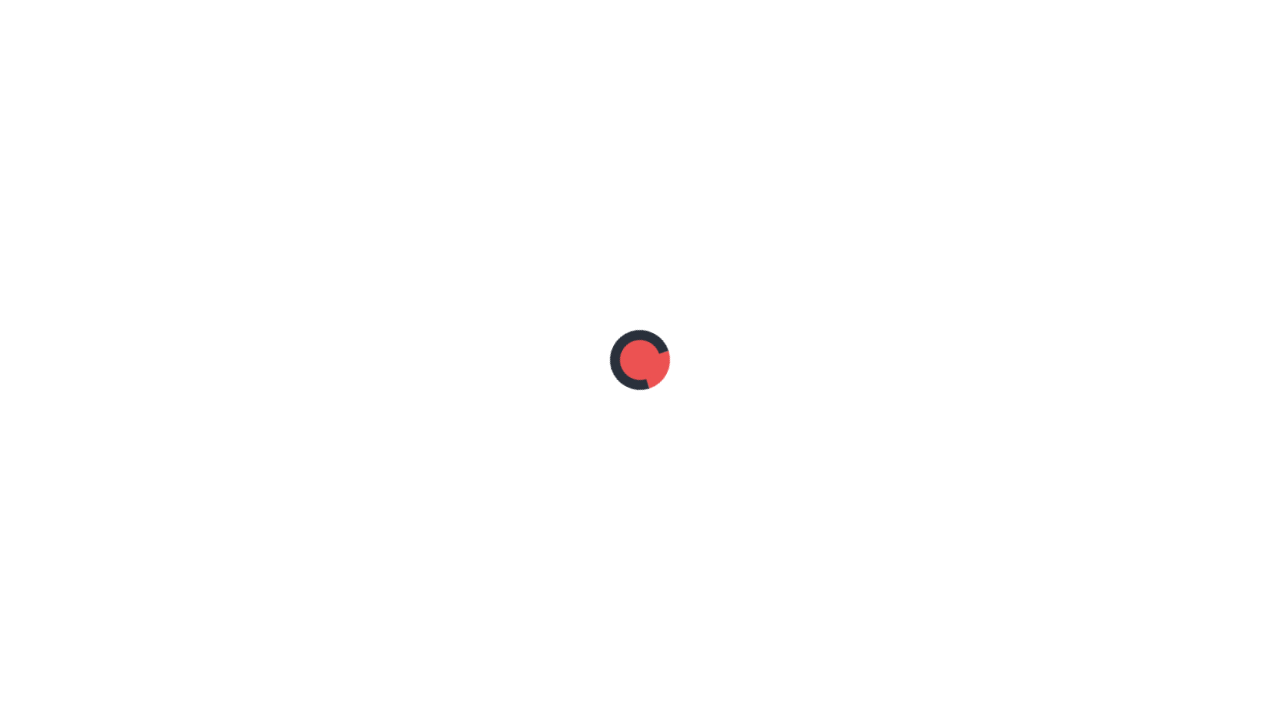

New page finished loading
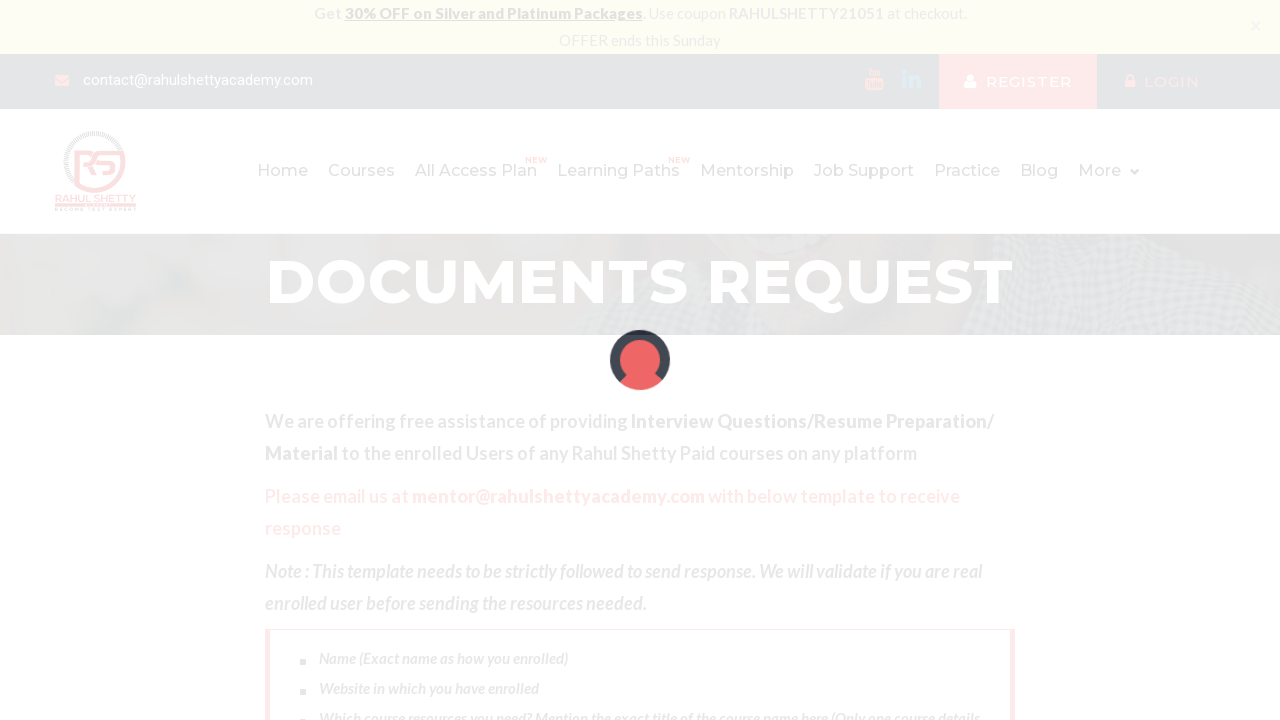

Retrieved text content from red element on new page
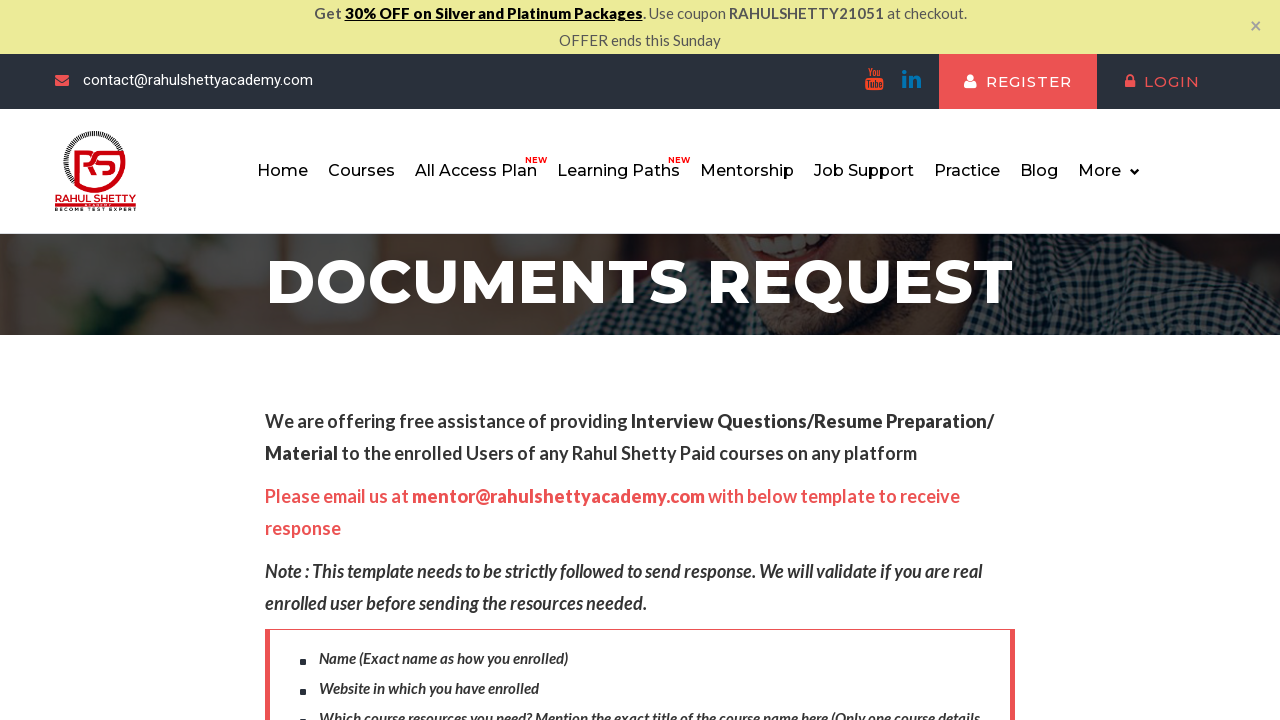

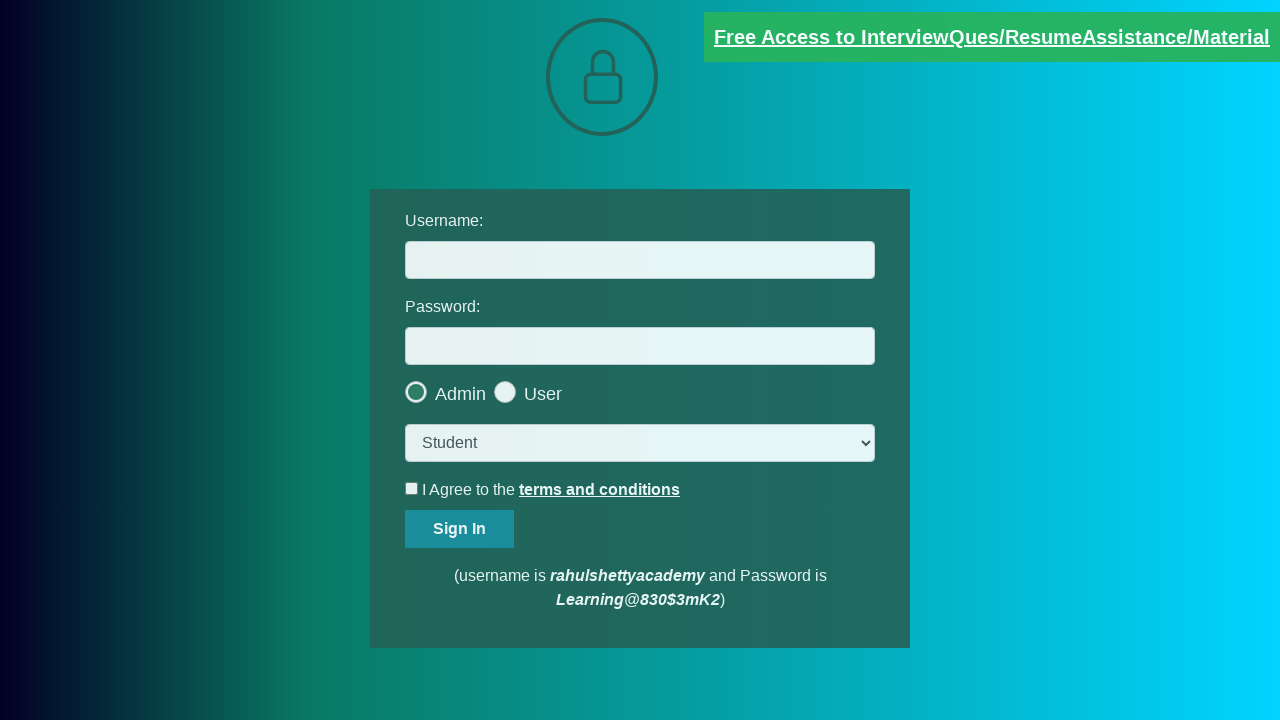